Tests that an unsaved change to an employee's name doesn't persist when switching between employees

Starting URL: https://devmountain-qa.github.io/employee-manager/1.2_Version/index.html

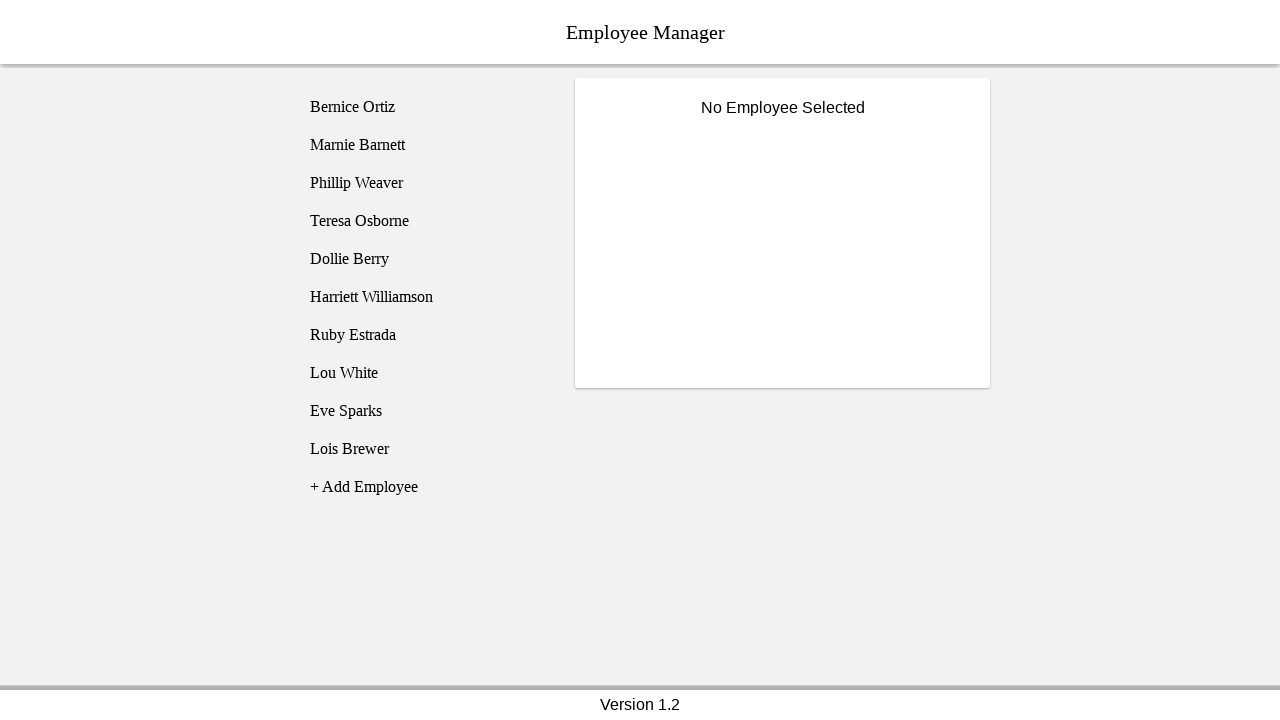

Clicked on Bernice Ortiz employee at (425, 107) on [name='employee1']
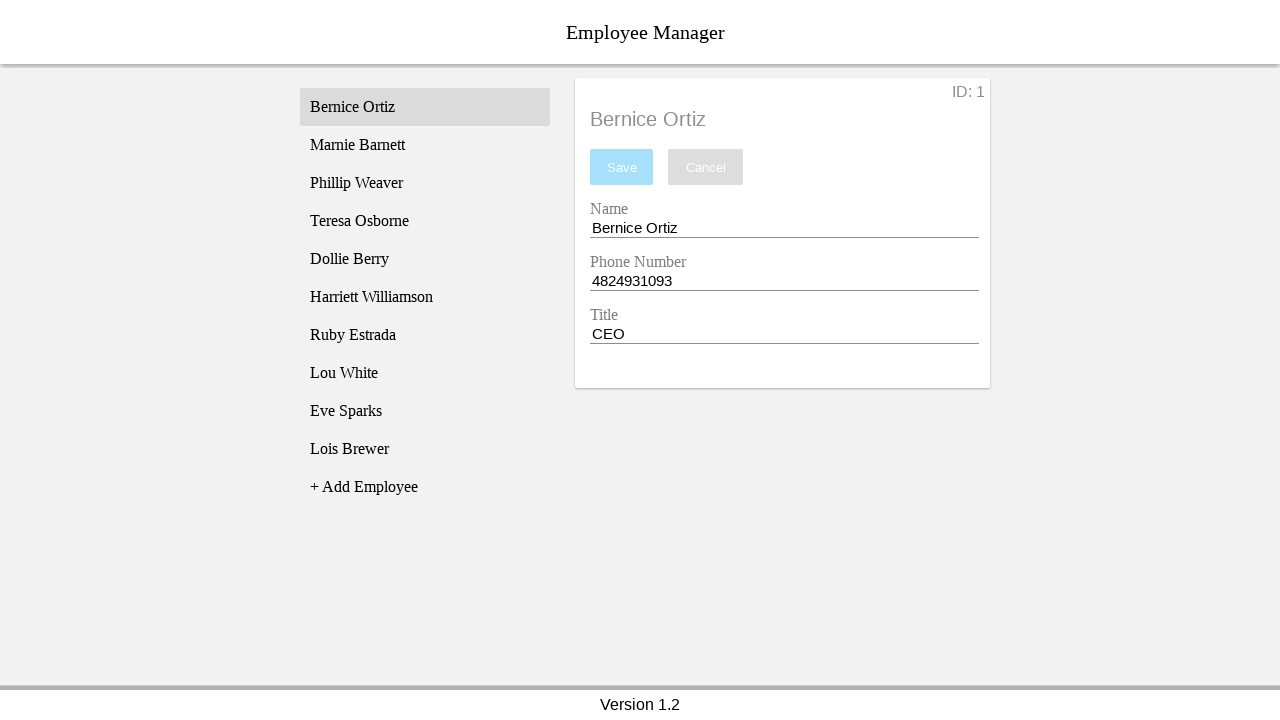

Name input field became visible
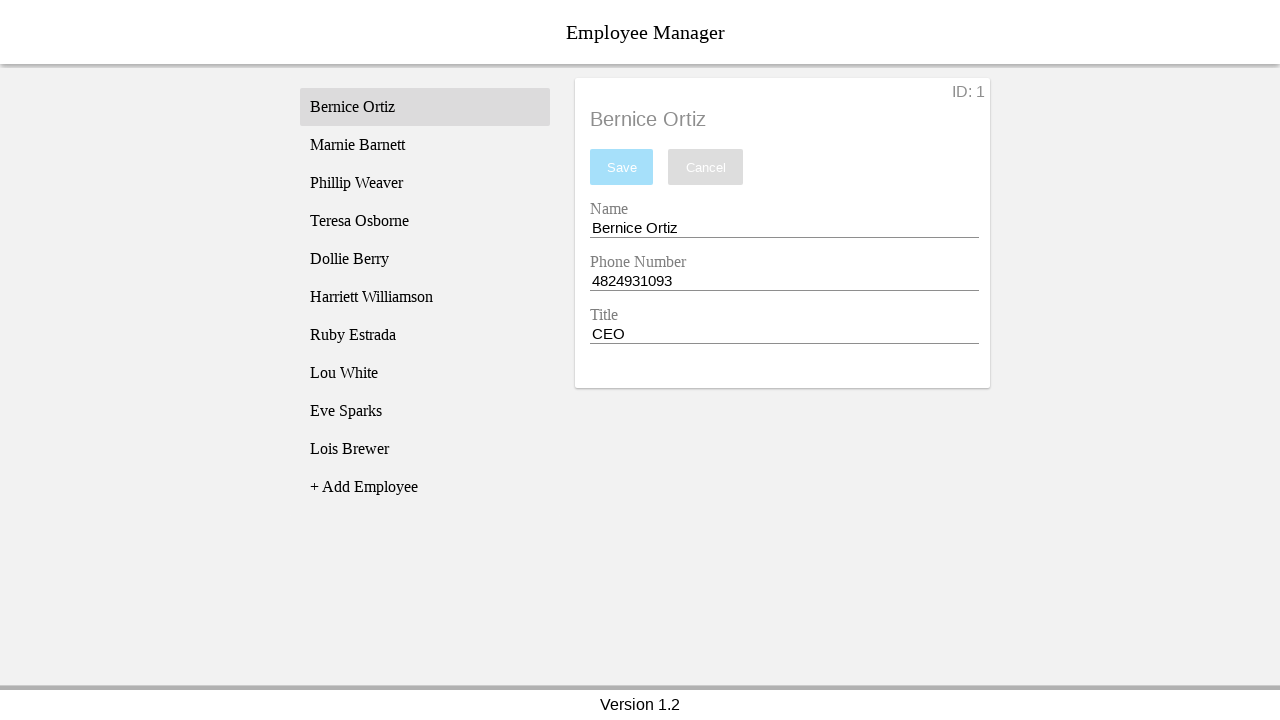

Filled name field with 'Test Name' (unsaved change) on [name='nameEntry']
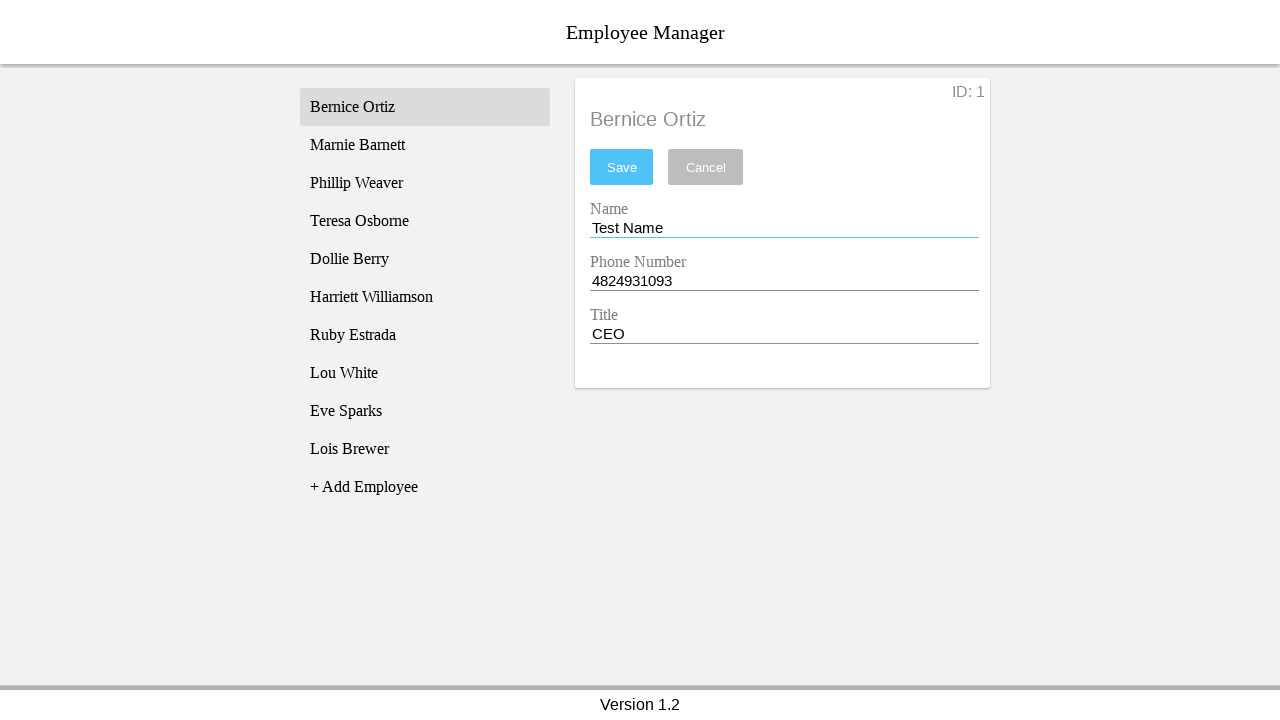

Clicked on Phillip Weaver employee to switch away from Bernice at (425, 183) on [name='employee3']
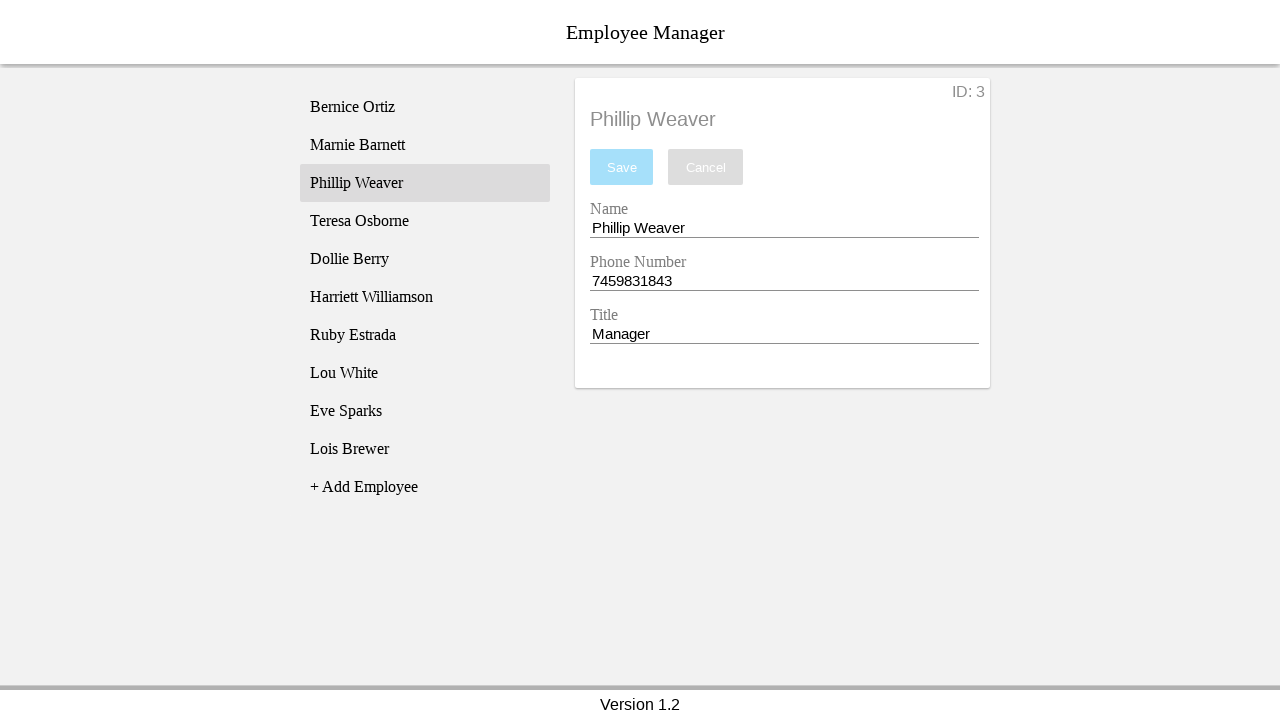

Phillip Weaver's name displayed after switching employees
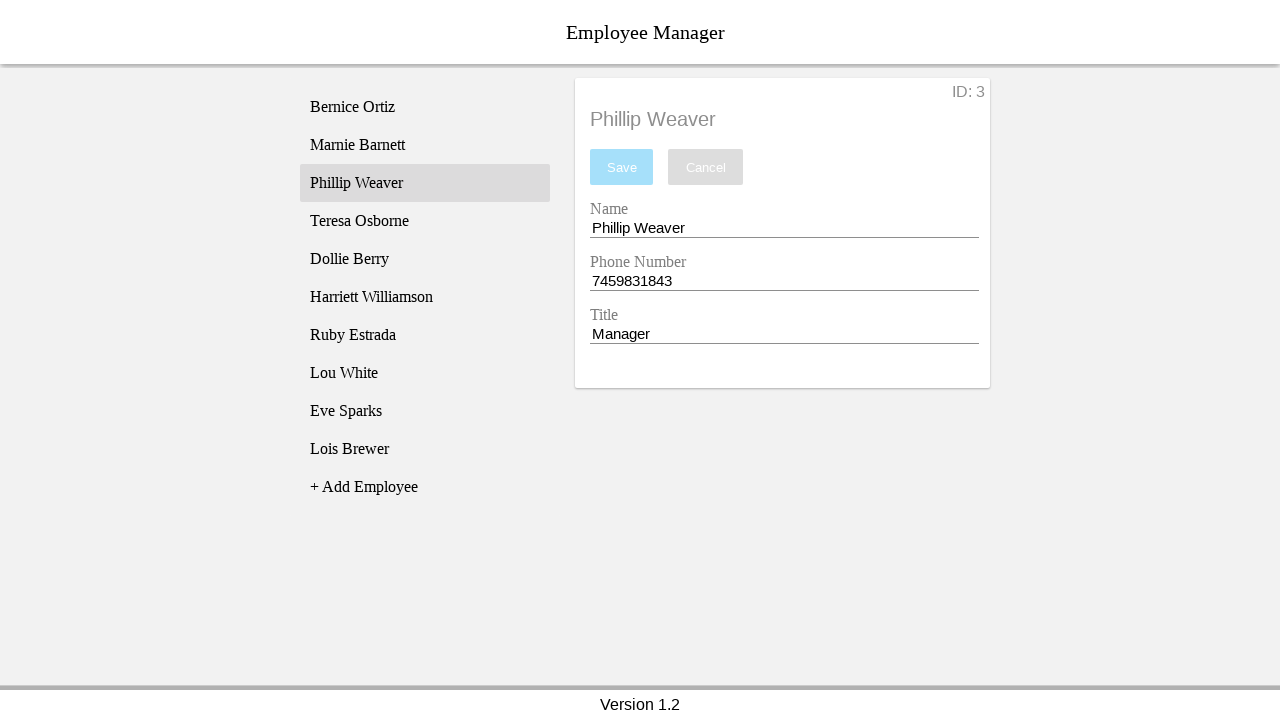

Clicked back on Bernice Ortiz employee at (425, 107) on [name='employee1']
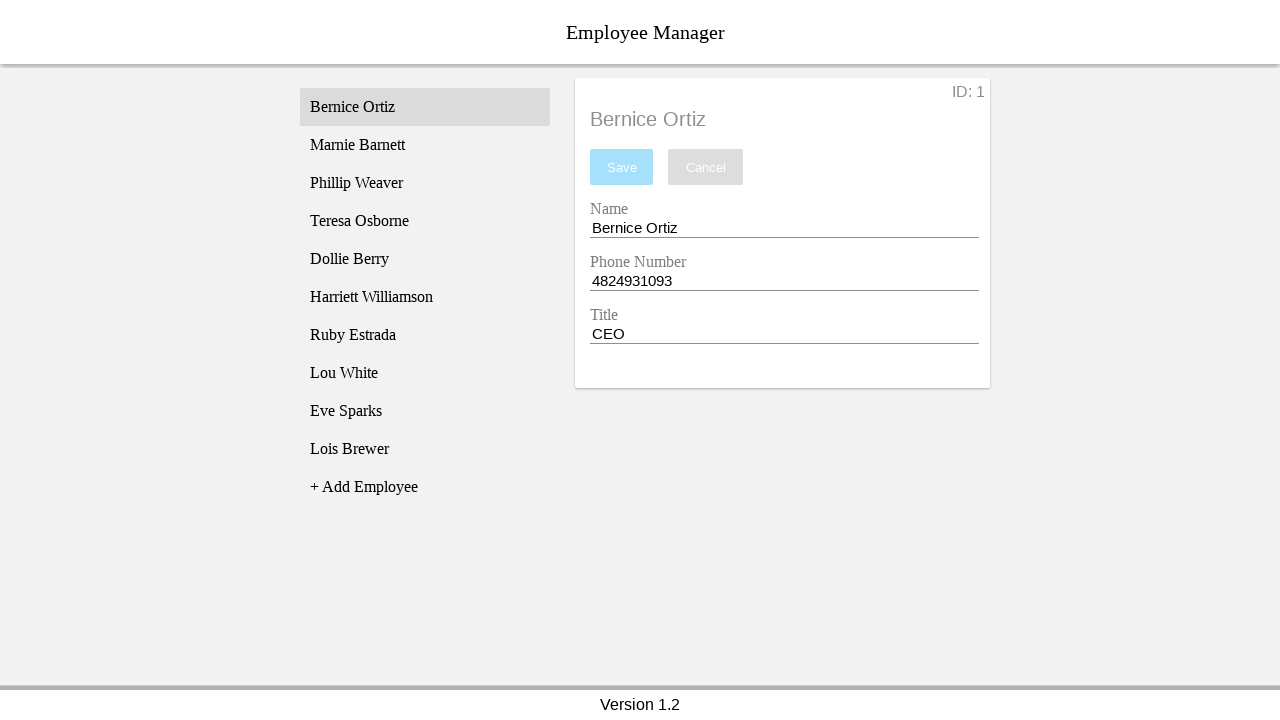

Verified that Bernice Ortiz's original name persists (unsaved change did not persist)
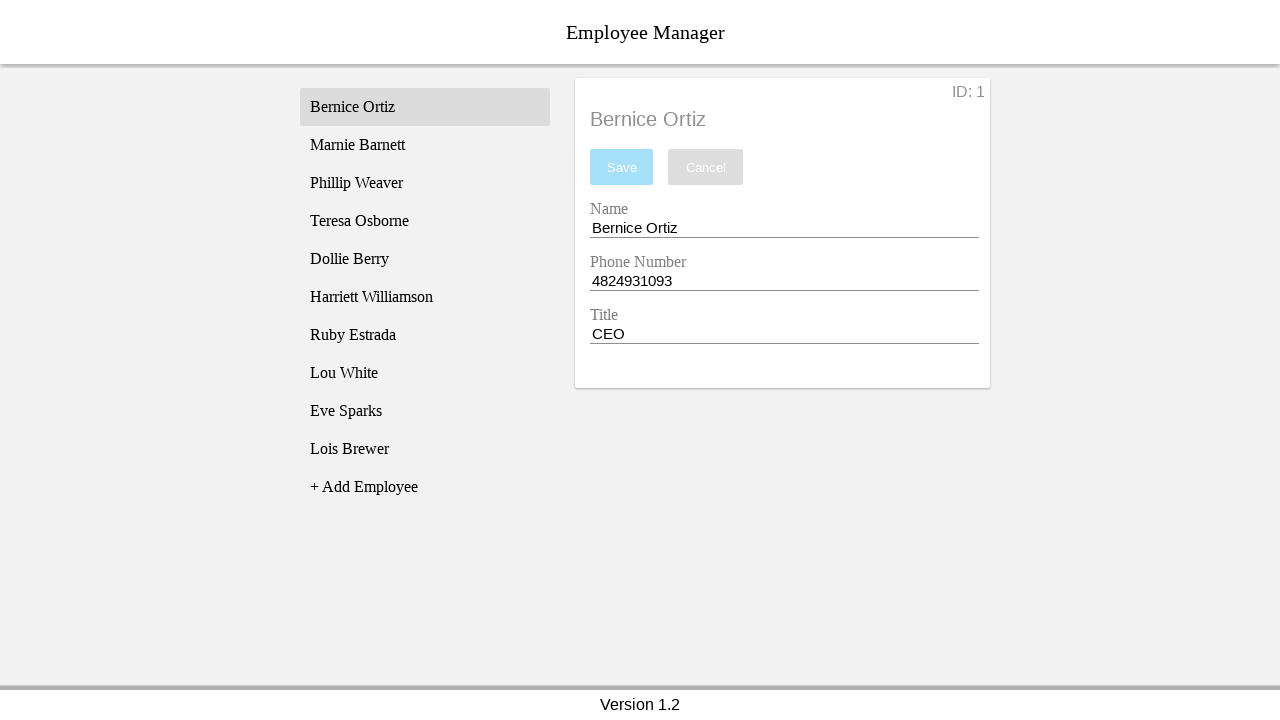

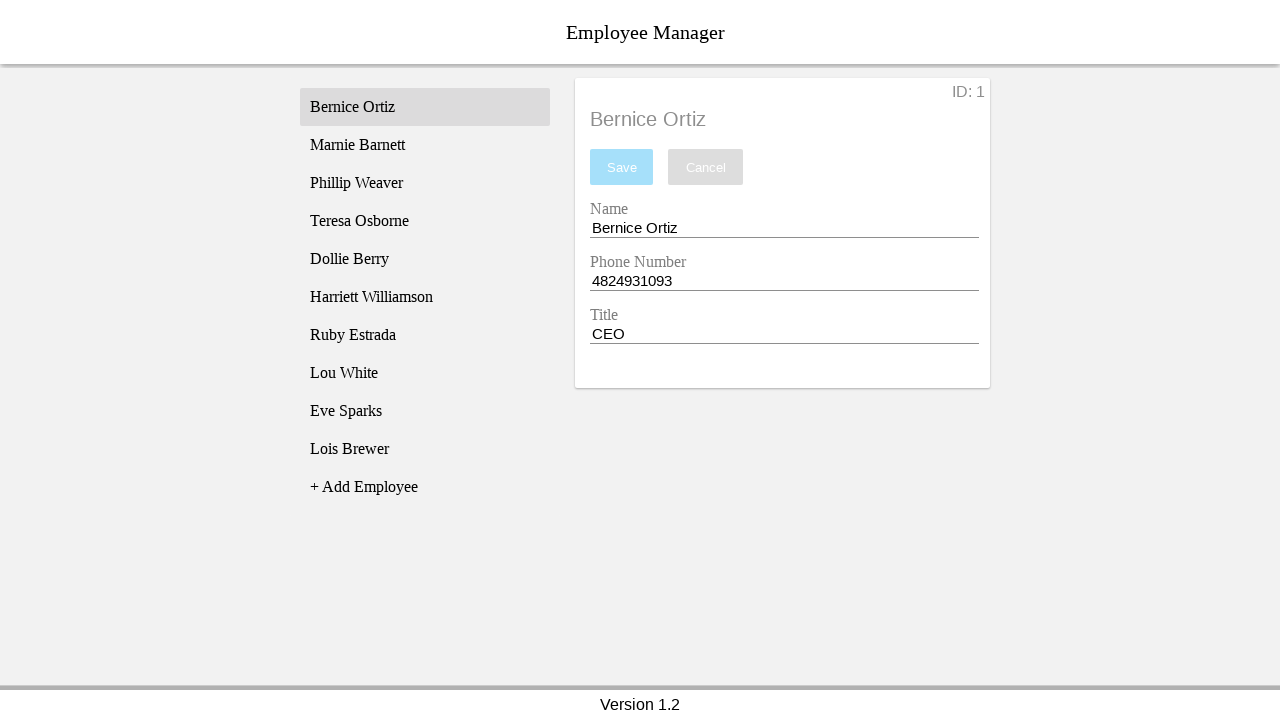